Tests greeting form by filling name and phone fields, leaving email empty

Starting URL: https://lm.skillbox.cc/qa_tester/module02/homework1/

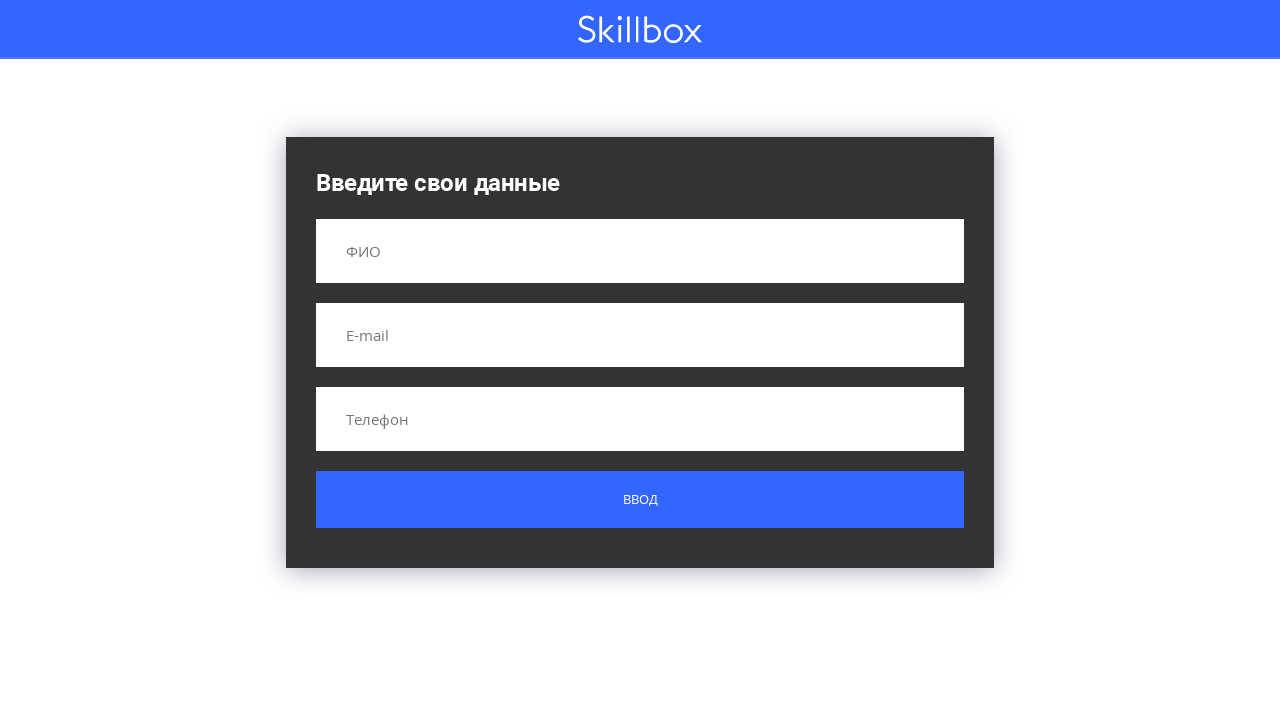

Filled name field with 'Людвиг Йозеф Витгенштейн' on input[name='name']
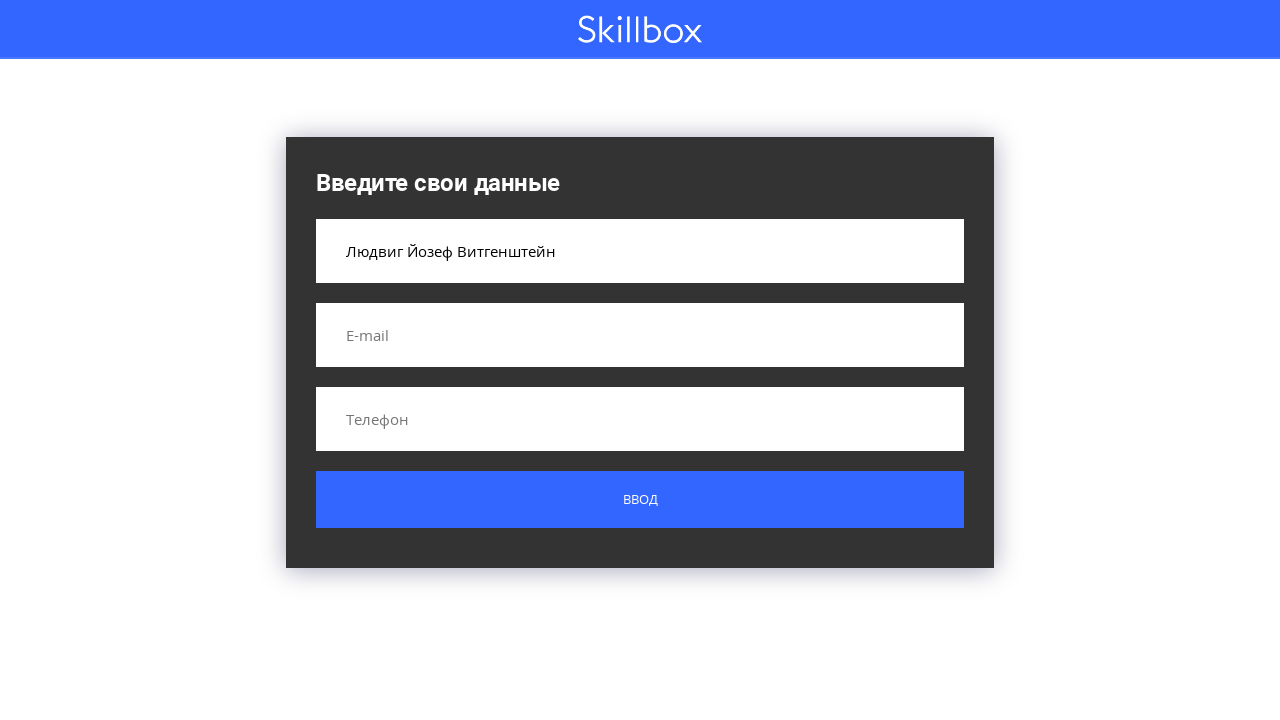

Filled phone field with '89028348223' on input[name='phone']
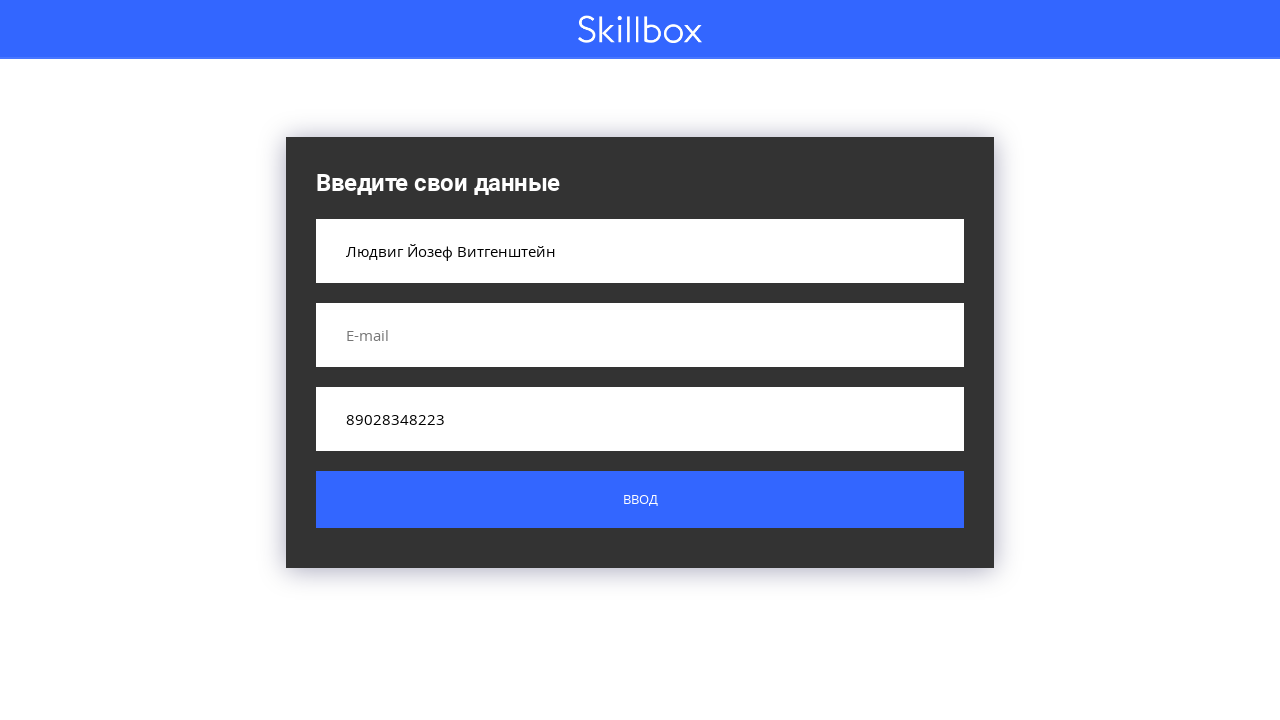

Clicked submit button with email field empty at (640, 500) on .button
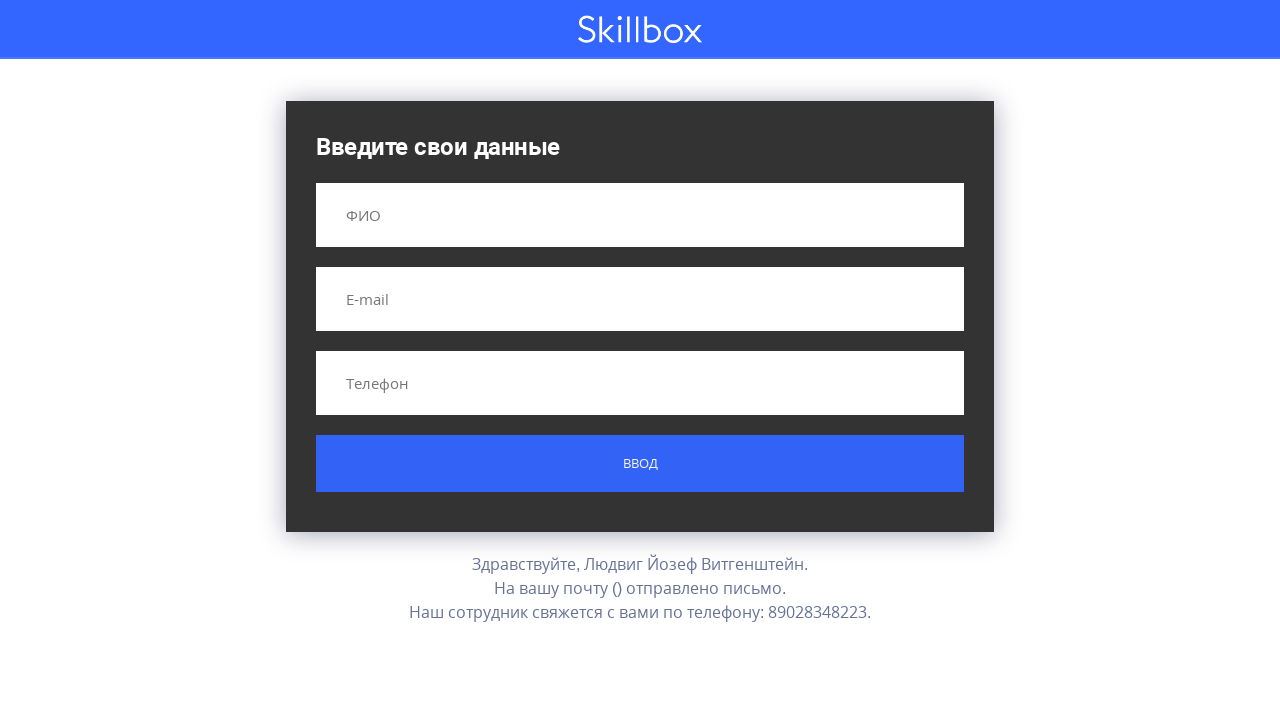

Result message appeared on the page
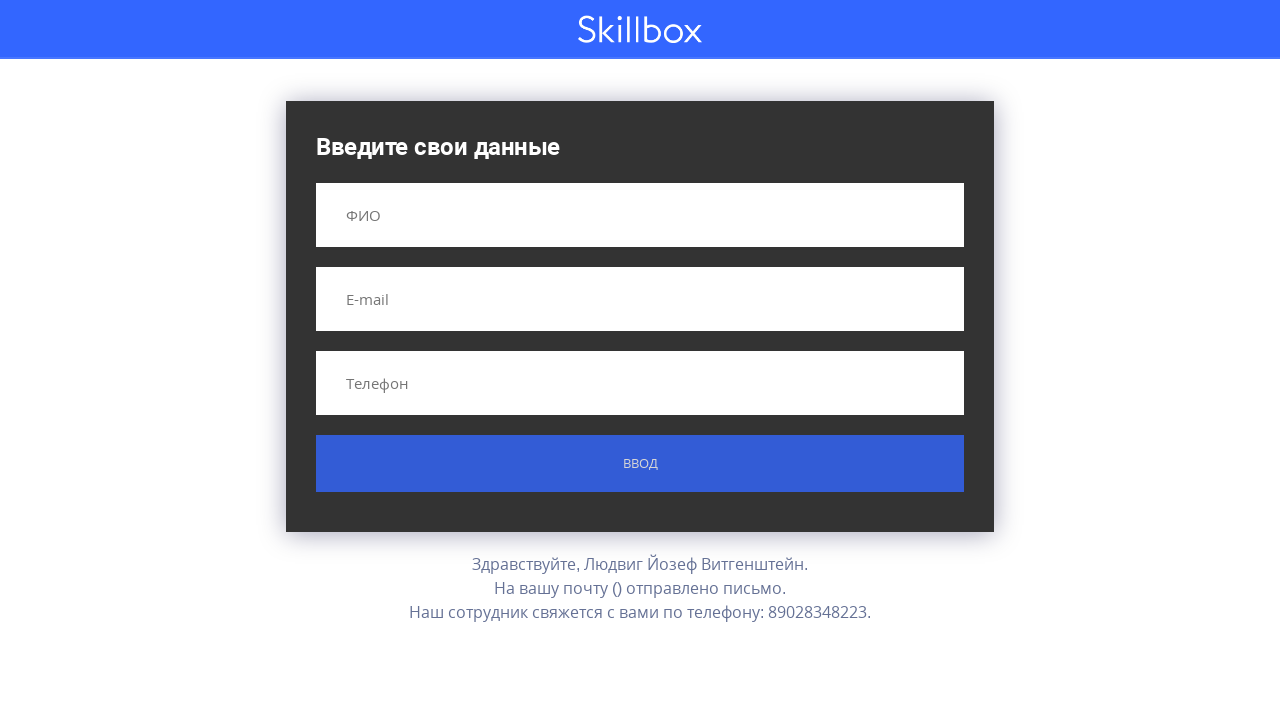

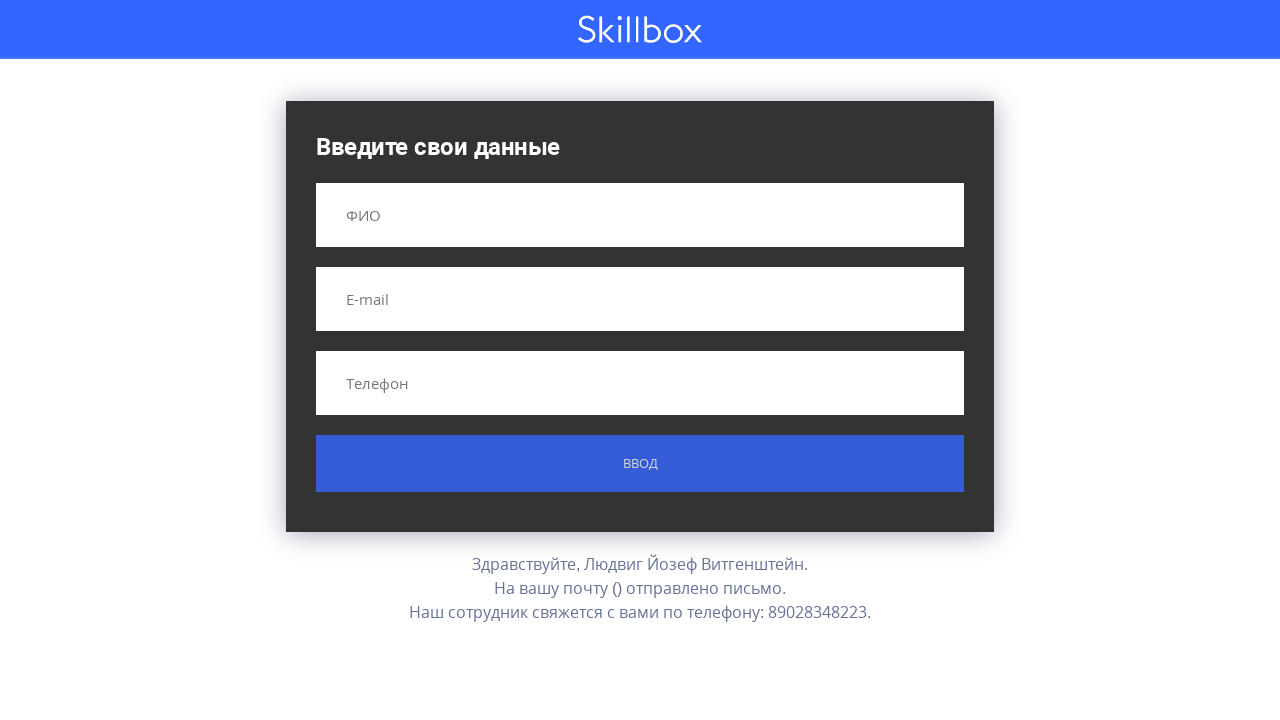